Tests the addition operation of the calculator with various edge cases including negative numbers, zero, and negative + positive combinations

Starting URL: https://testsheepnz.github.io/BasicCalculator.html

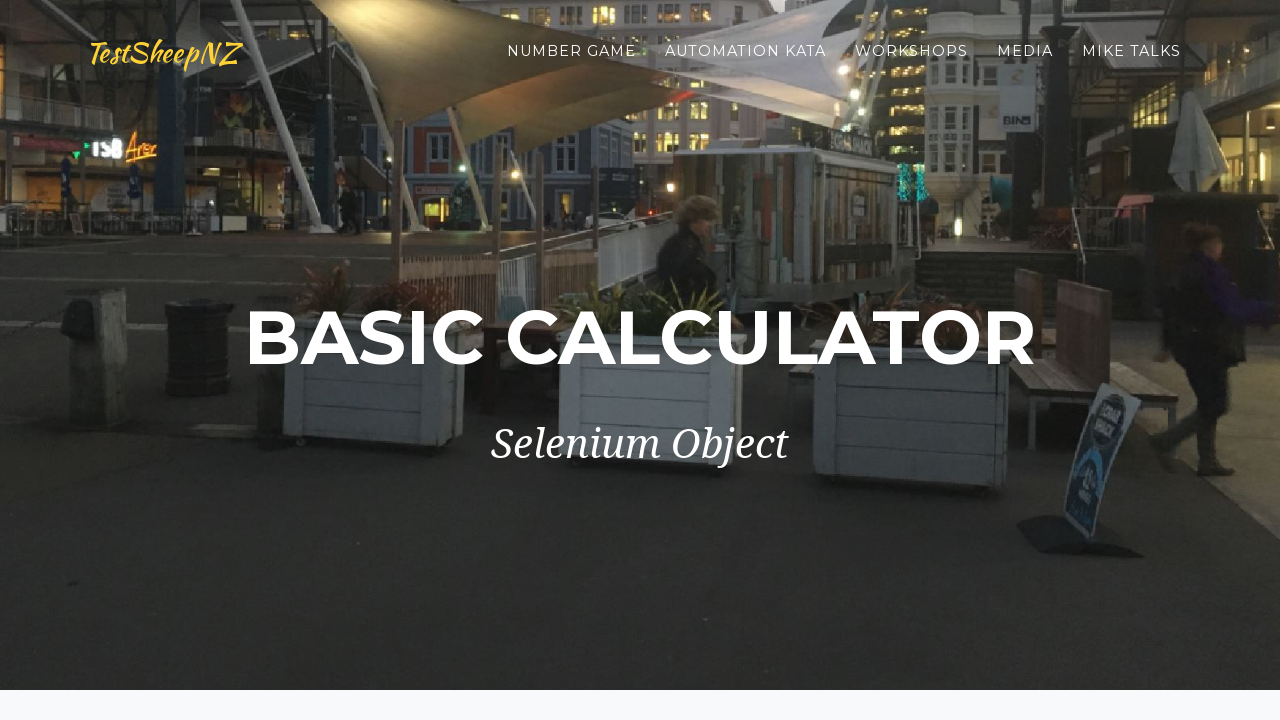

Filled number1Field with -5 on #number1Field
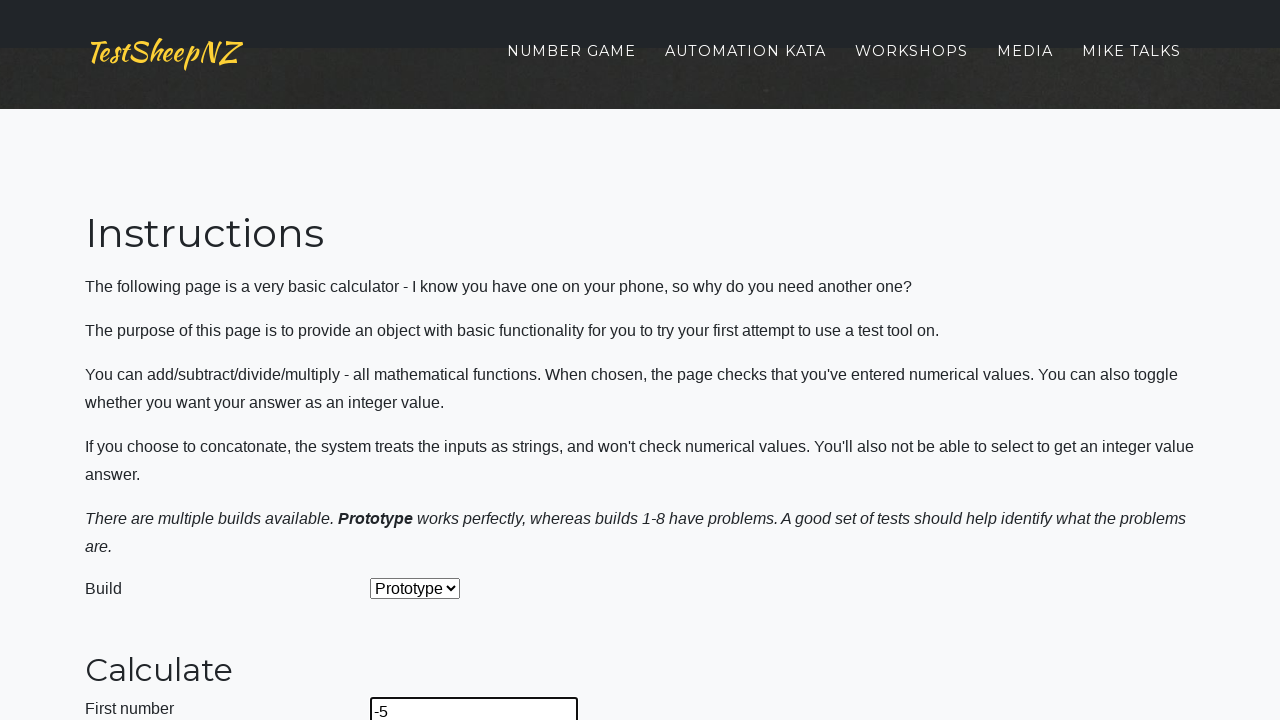

Filled number2Field with 5 on #number2Field
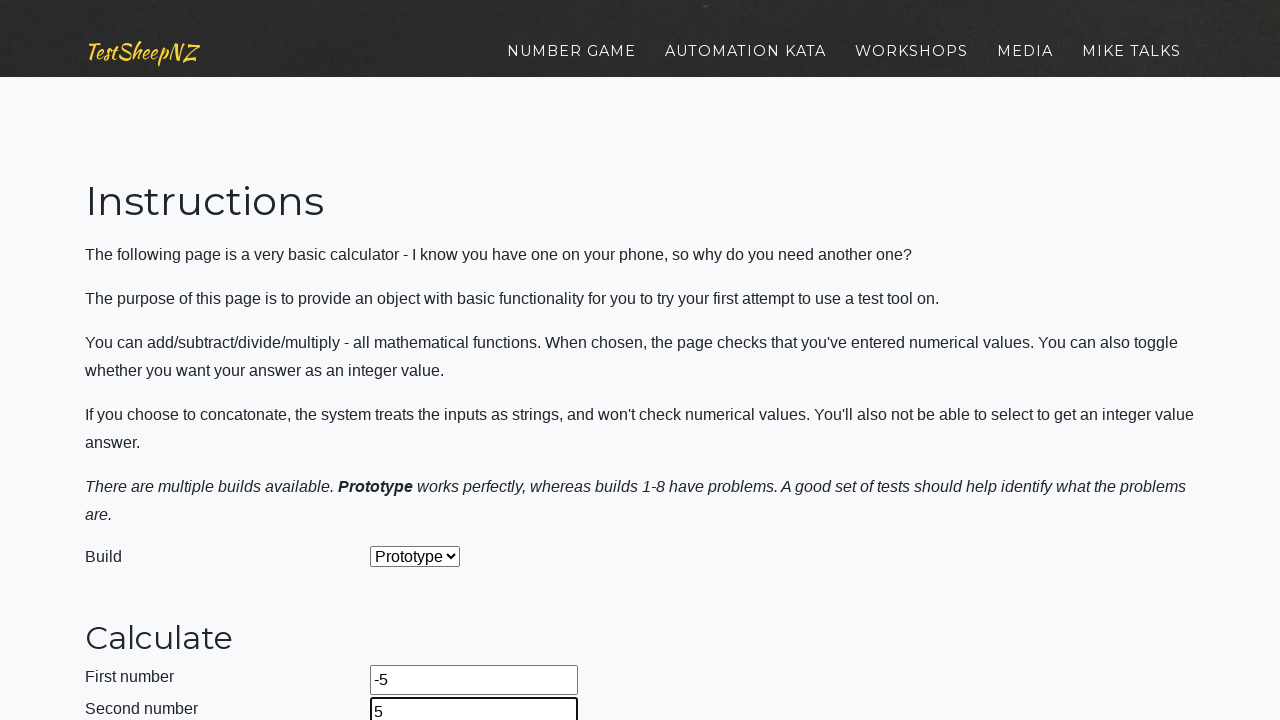

Clicked calculate button for -5 + 5 test at (422, 361) on #calculateButton
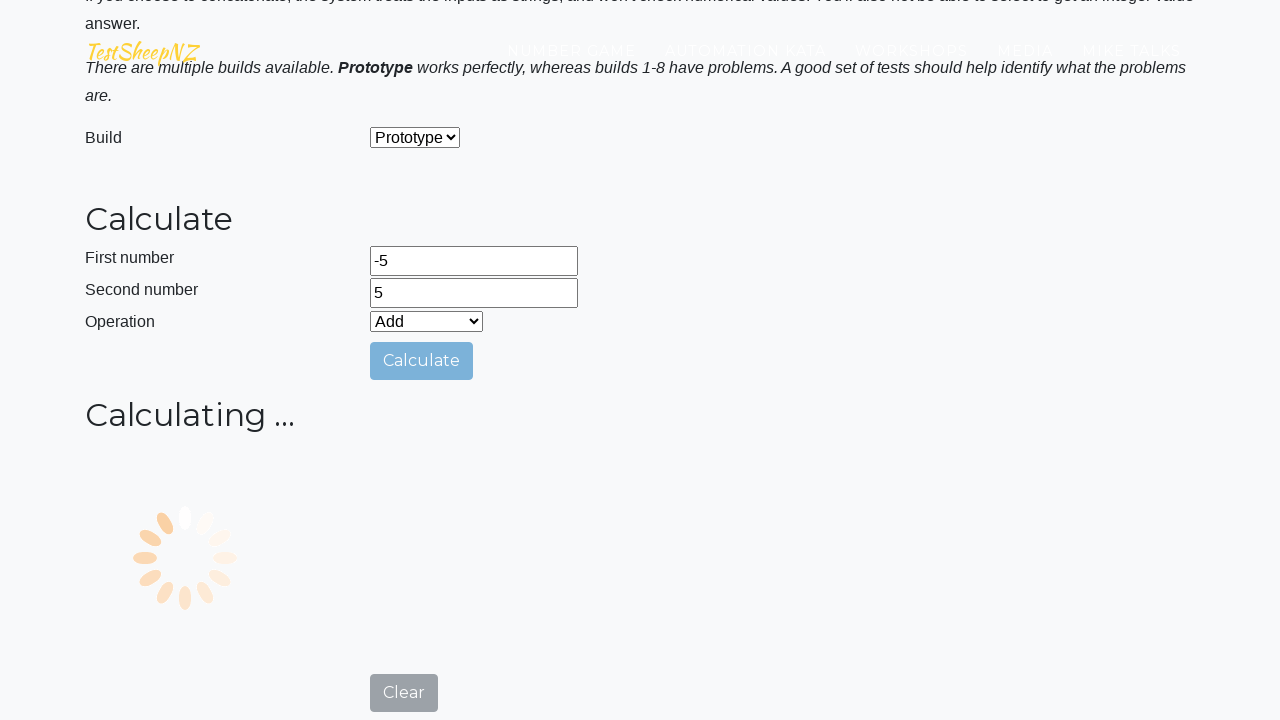

Waited 2000ms for calculation result
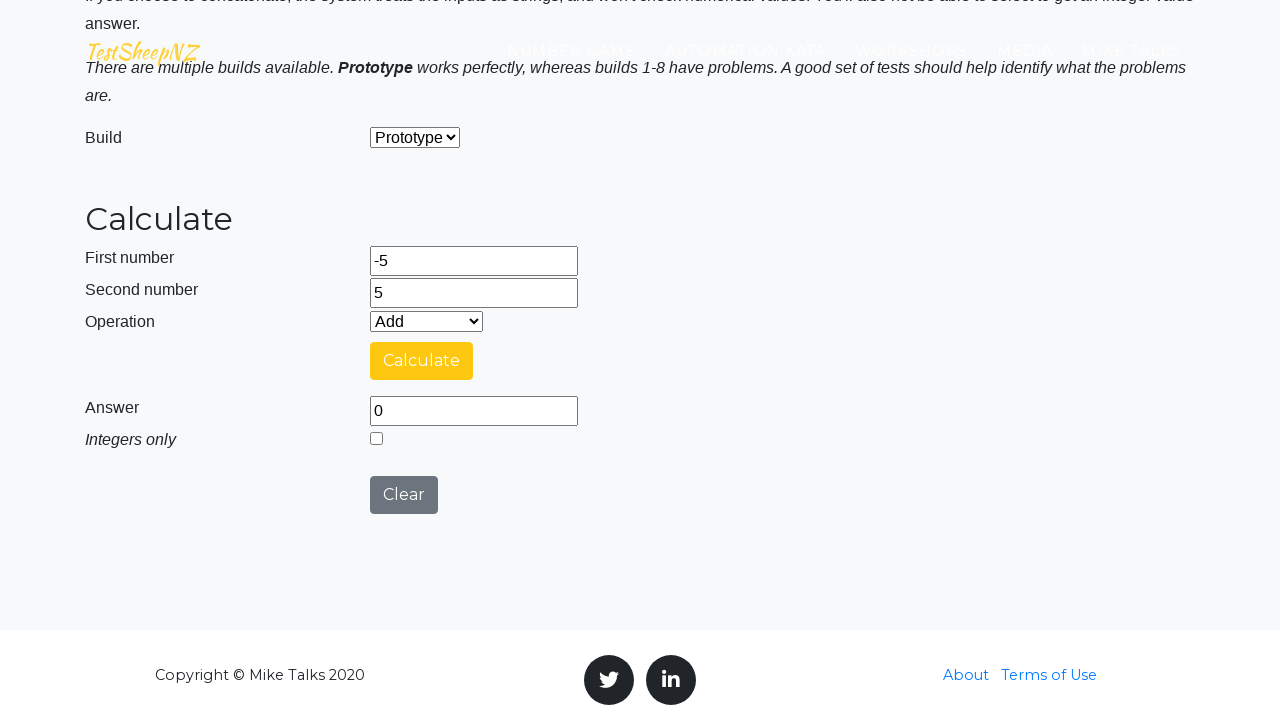

Cleared number1Field on #number1Field
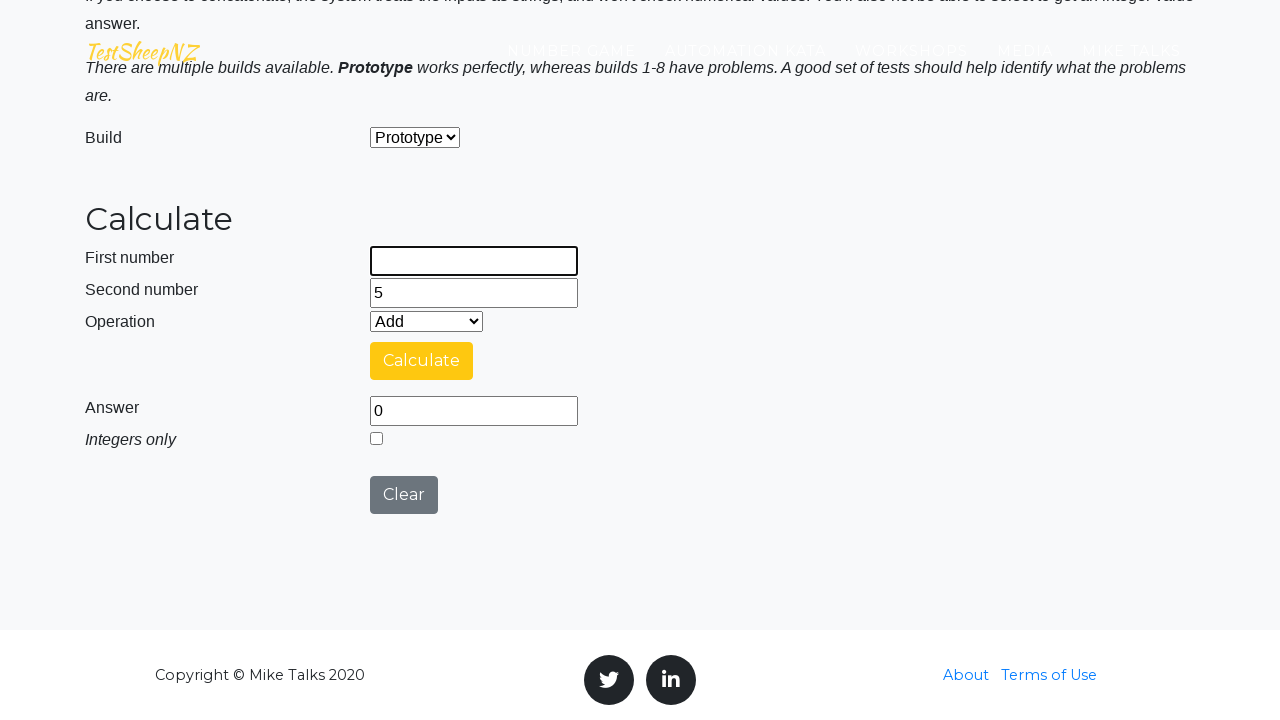

Cleared number2Field on #number2Field
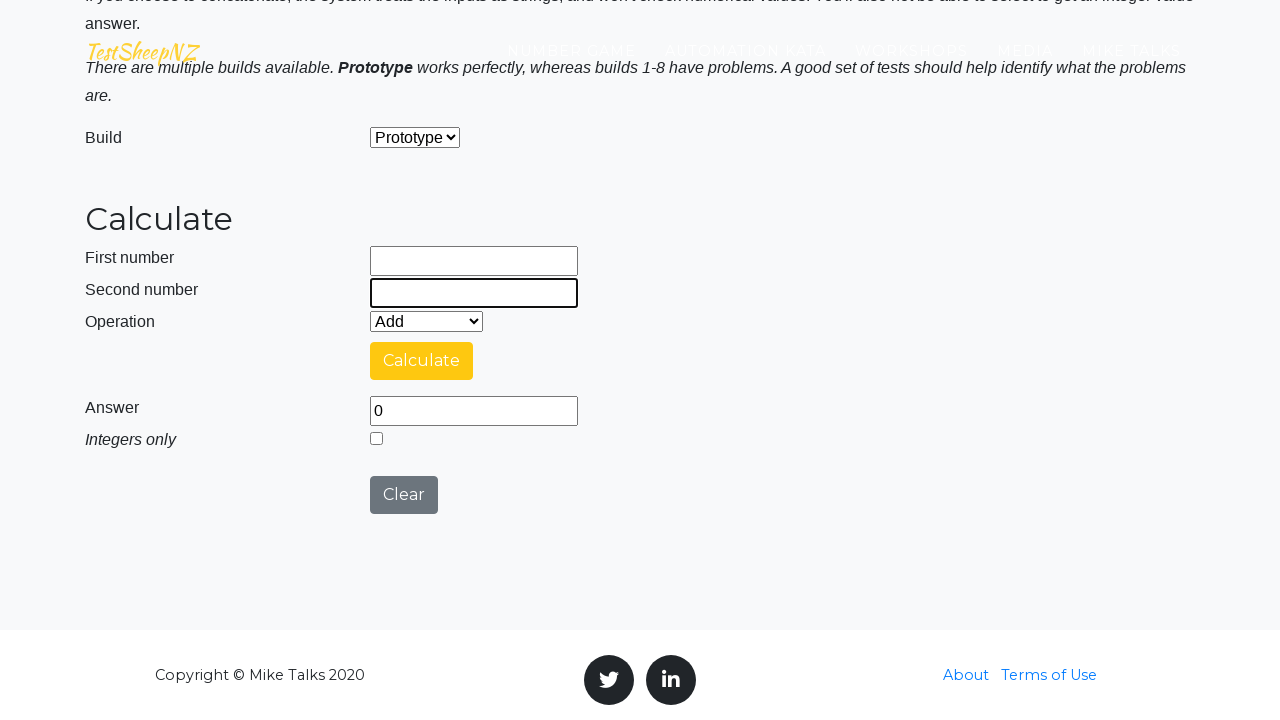

Waited 2000ms after clearing fields
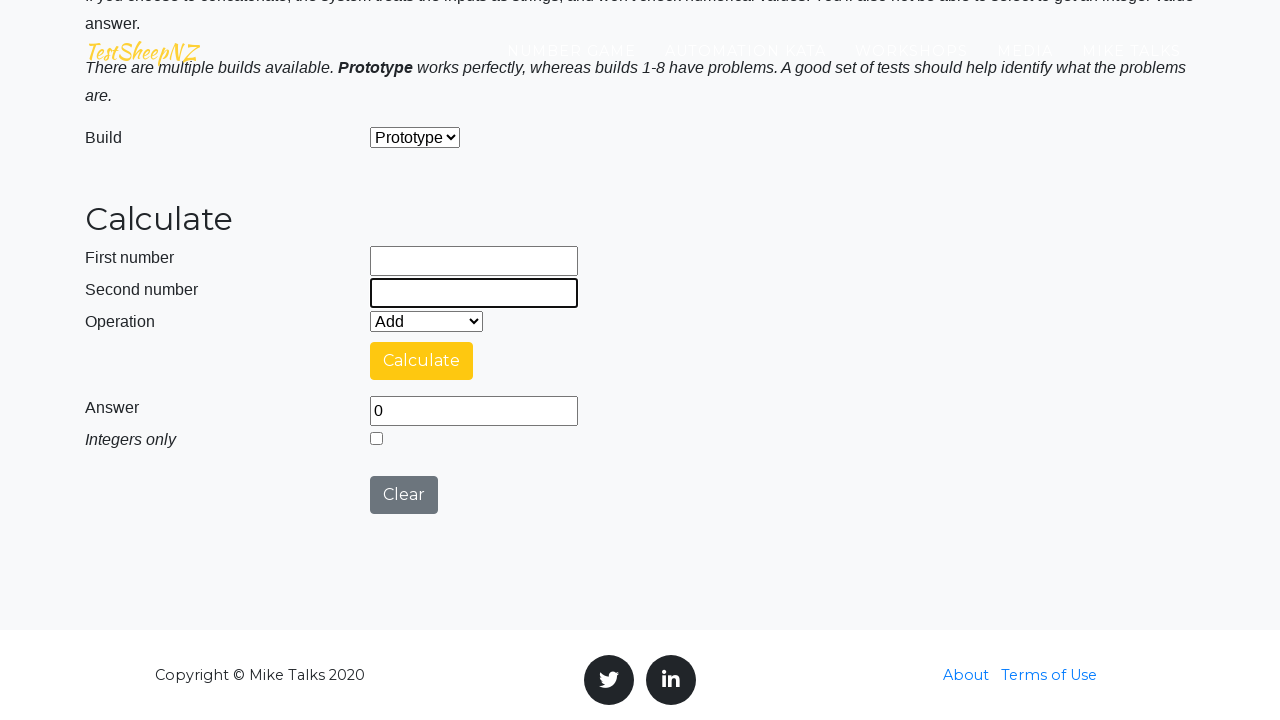

Filled number1Field with 0 on #number1Field
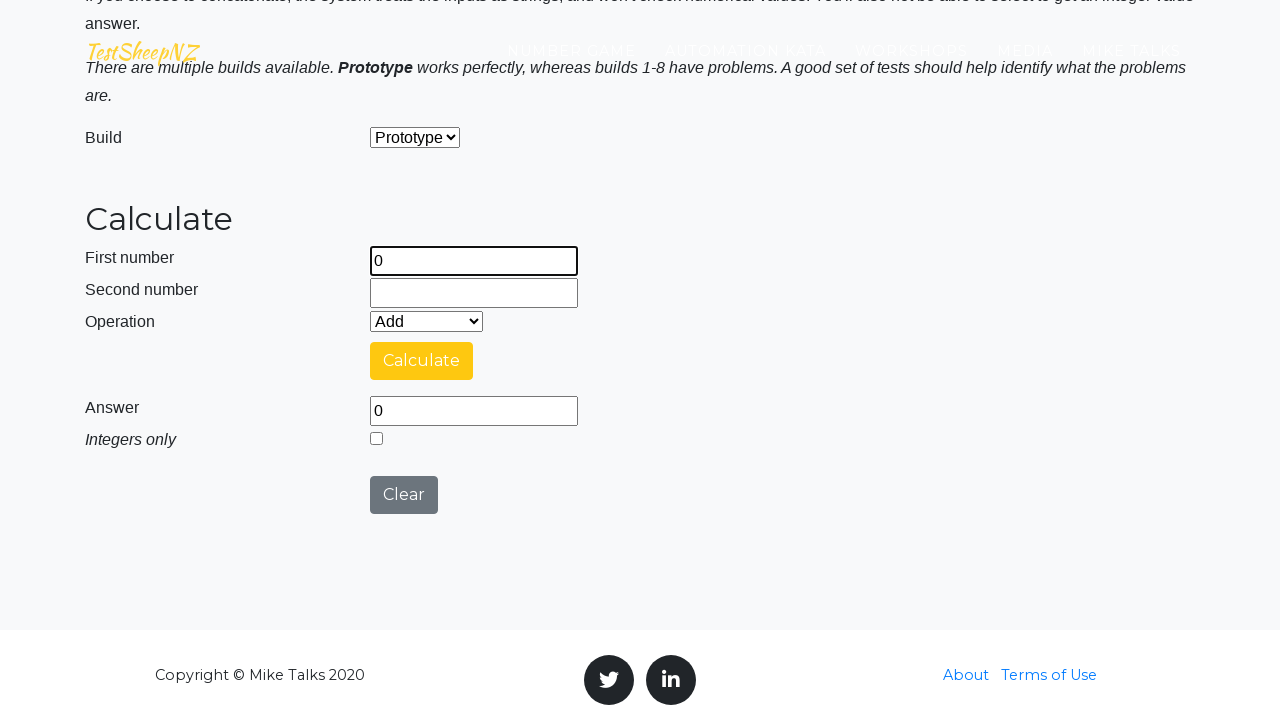

Filled number2Field with 20000 on #number2Field
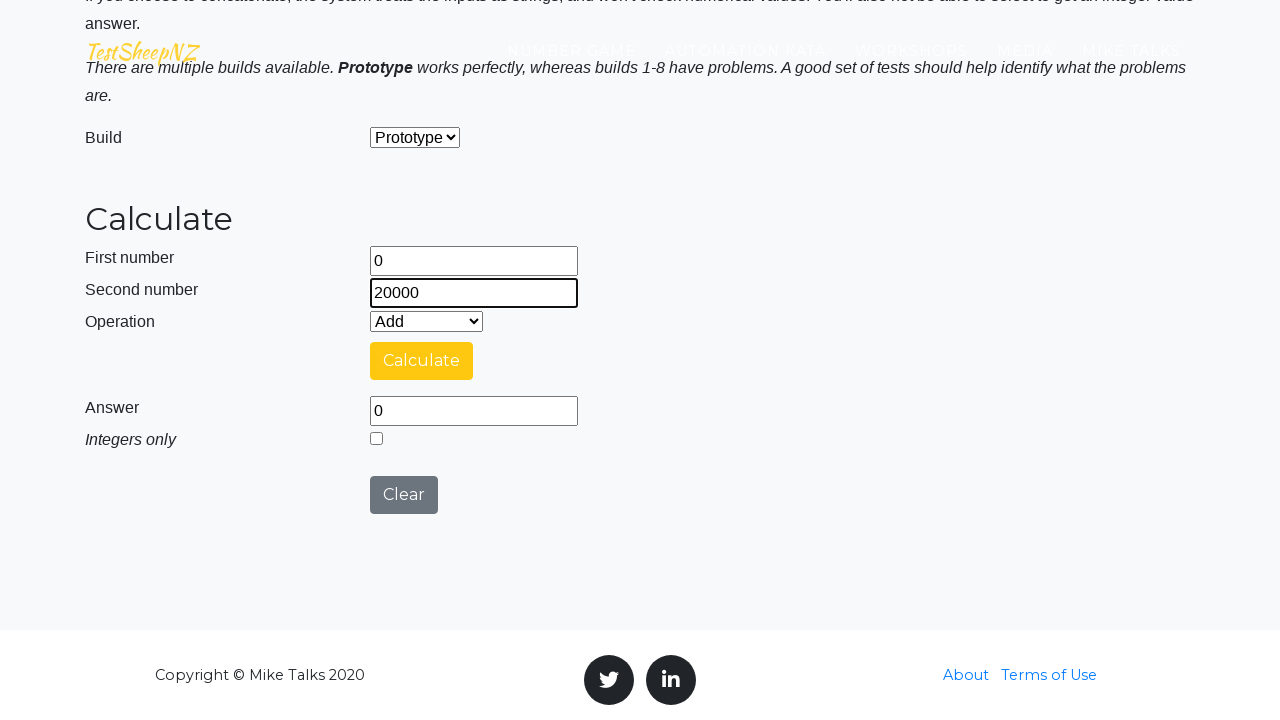

Clicked calculate button for 0 + 20000 test at (422, 361) on #calculateButton
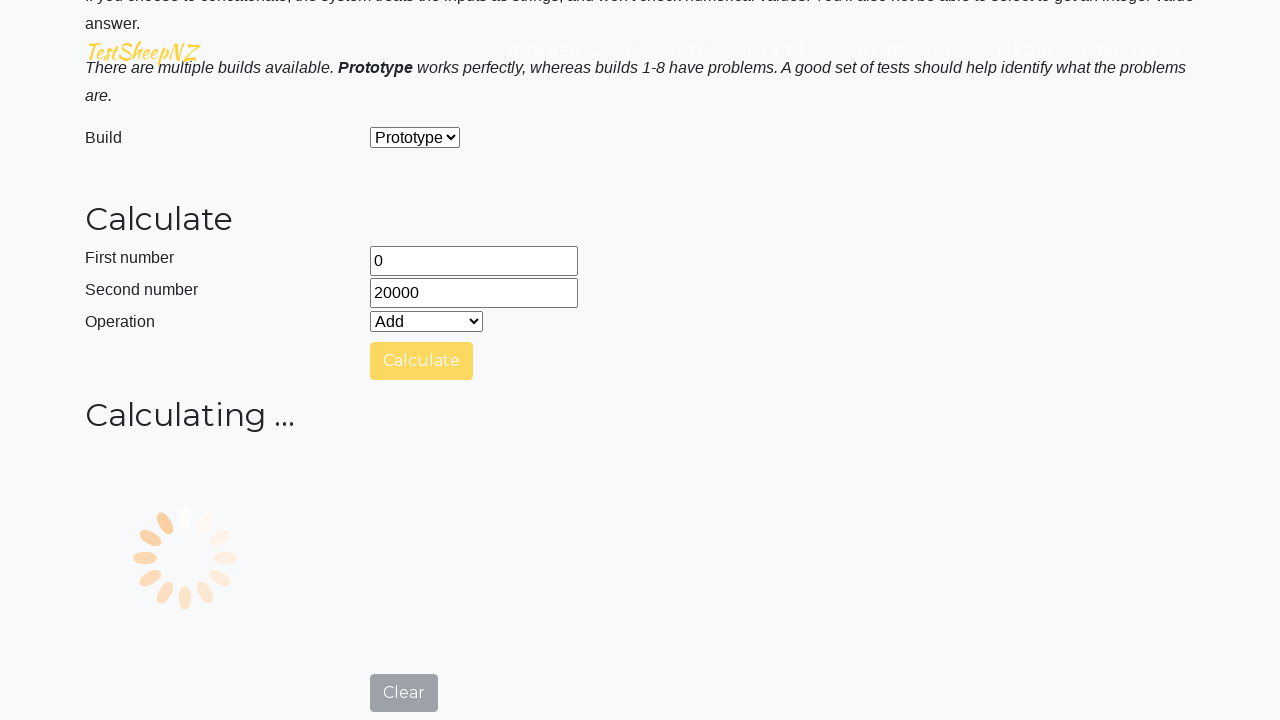

Waited 2000ms for calculation result
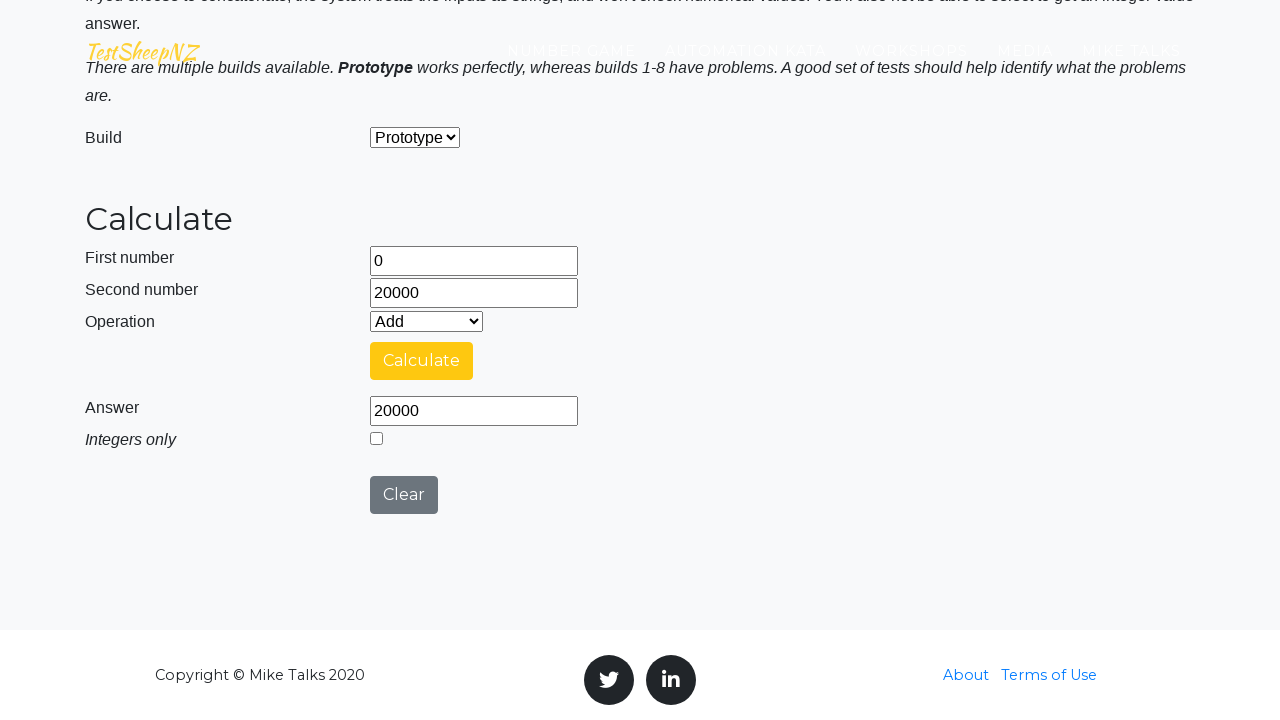

Cleared number1Field on #number1Field
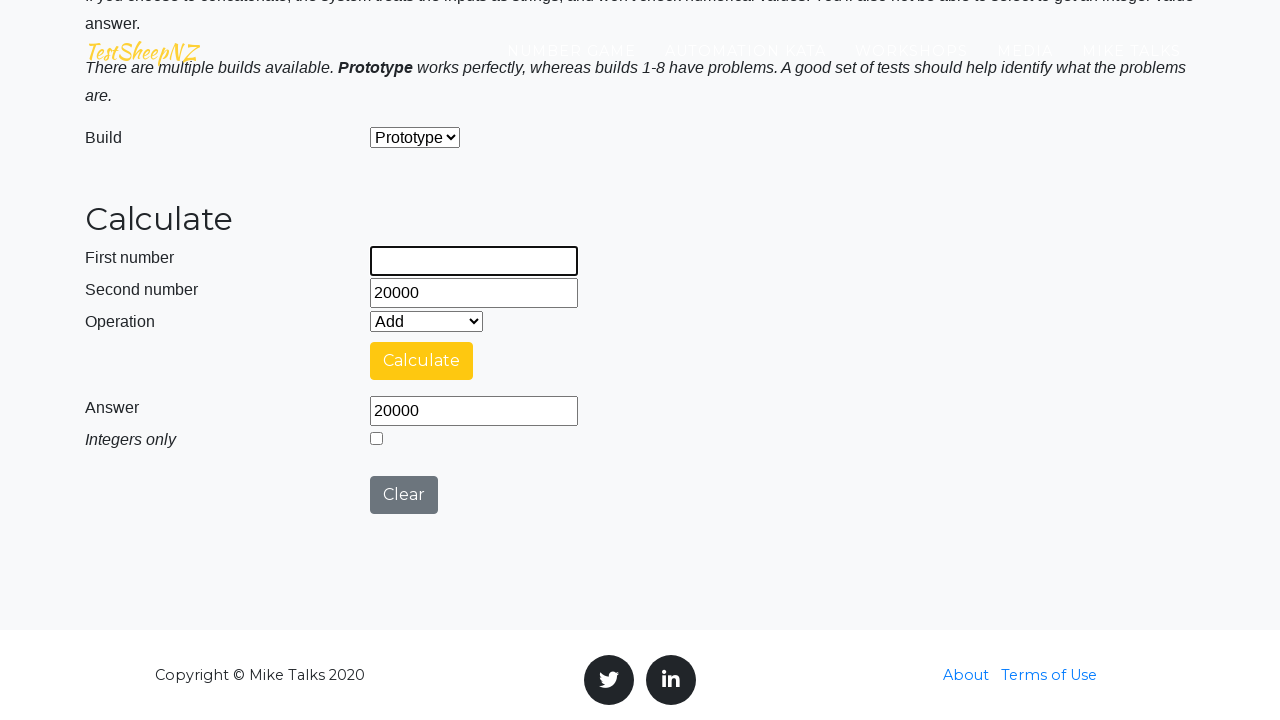

Cleared number2Field on #number2Field
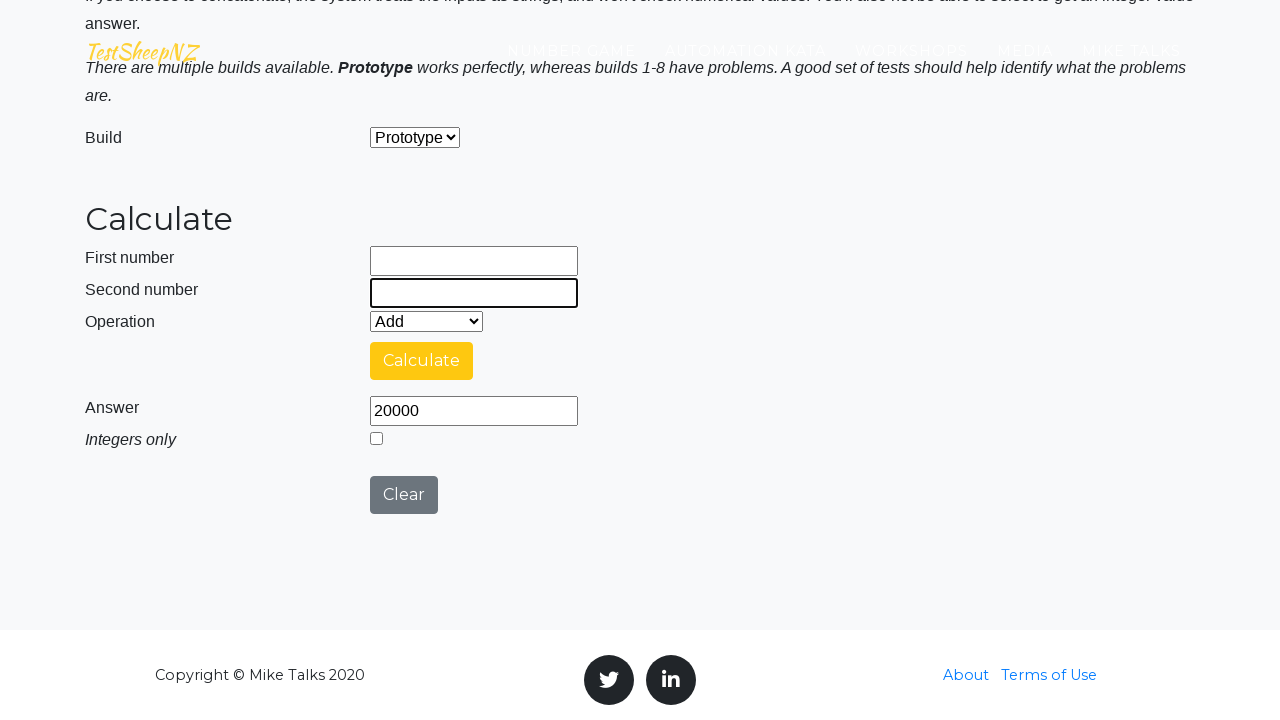

Waited 2000ms after clearing fields
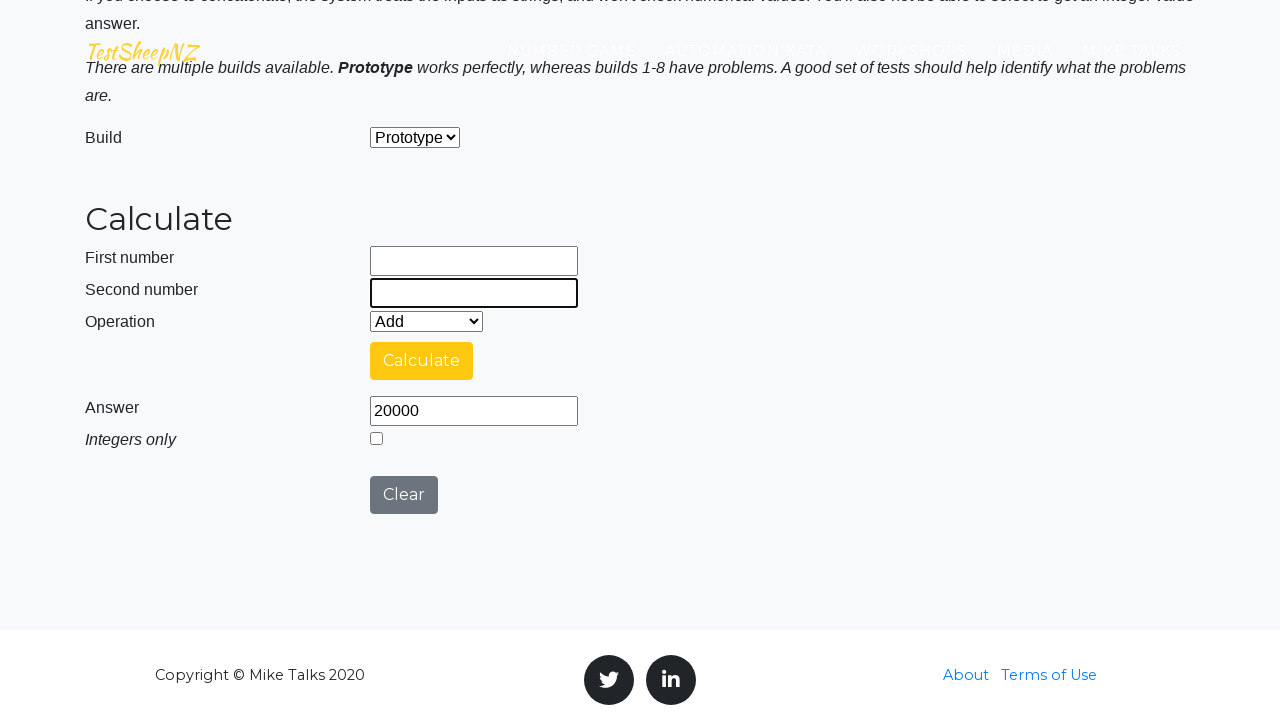

Filled number1Field with -5 on #number1Field
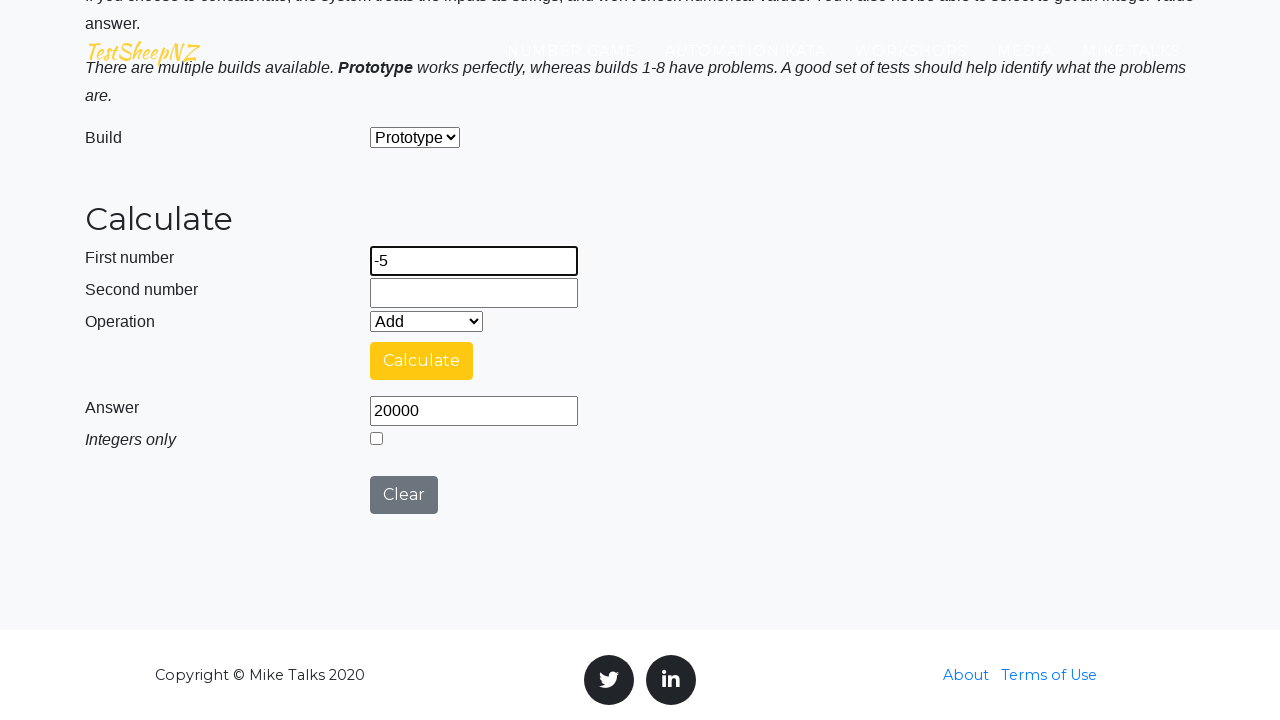

Filled number2Field with -5 on #number2Field
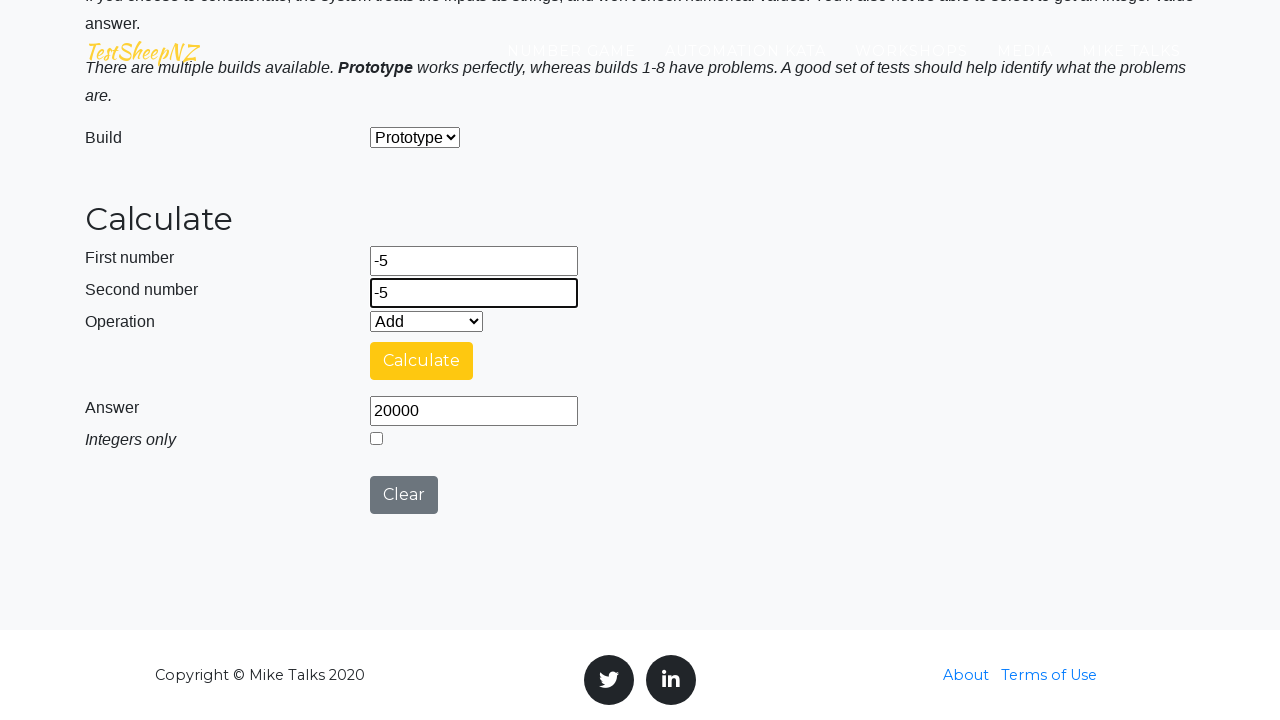

Clicked calculate button for -5 + -5 test at (422, 361) on #calculateButton
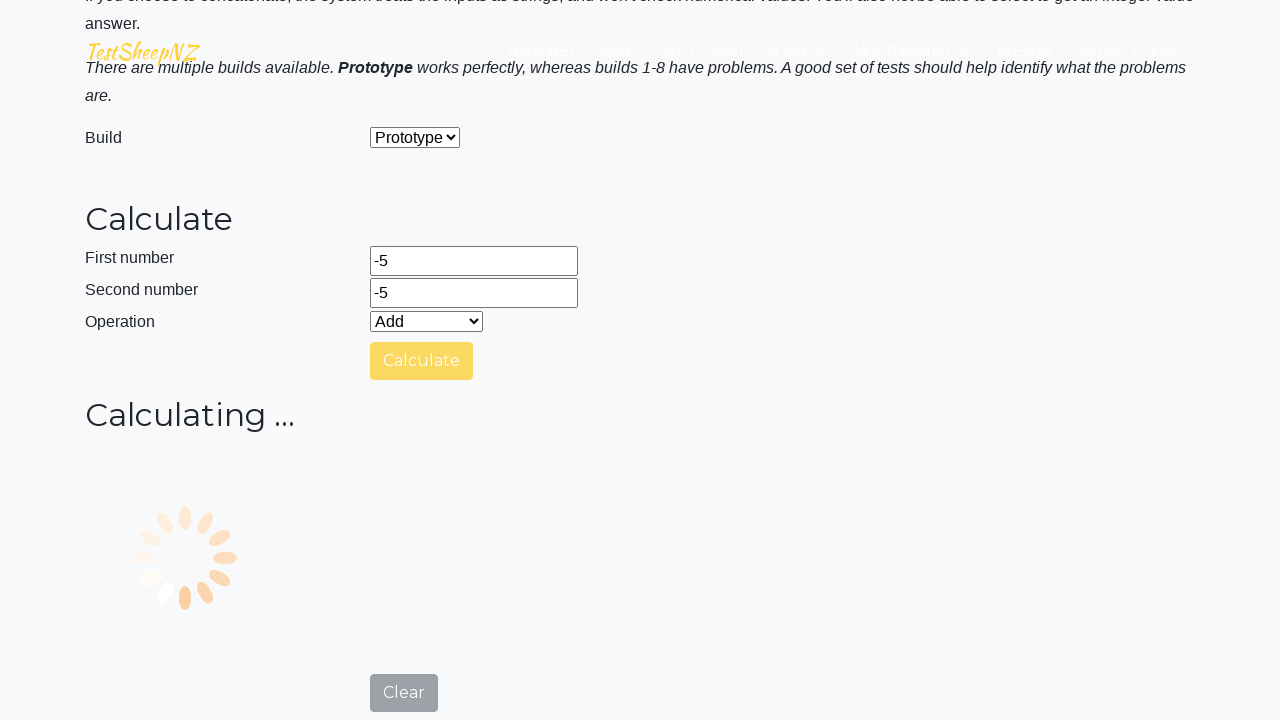

Waited 2000ms for calculation result
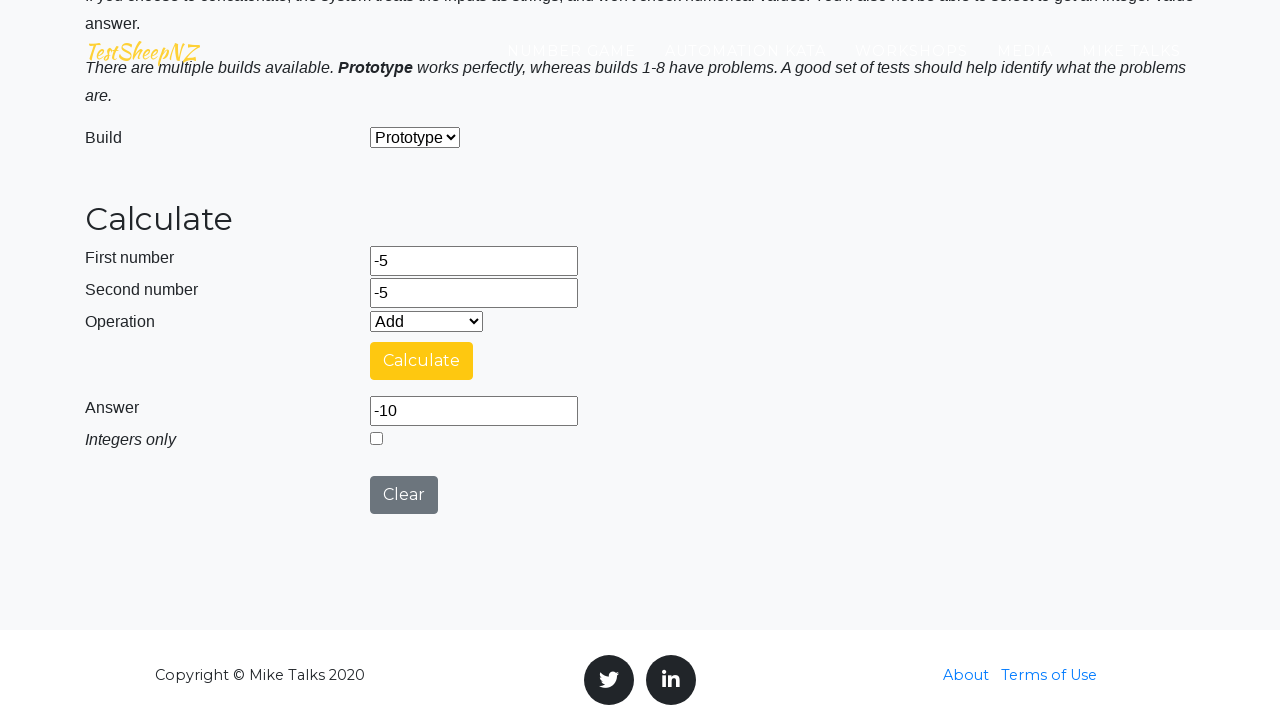

Cleared number1Field on #number1Field
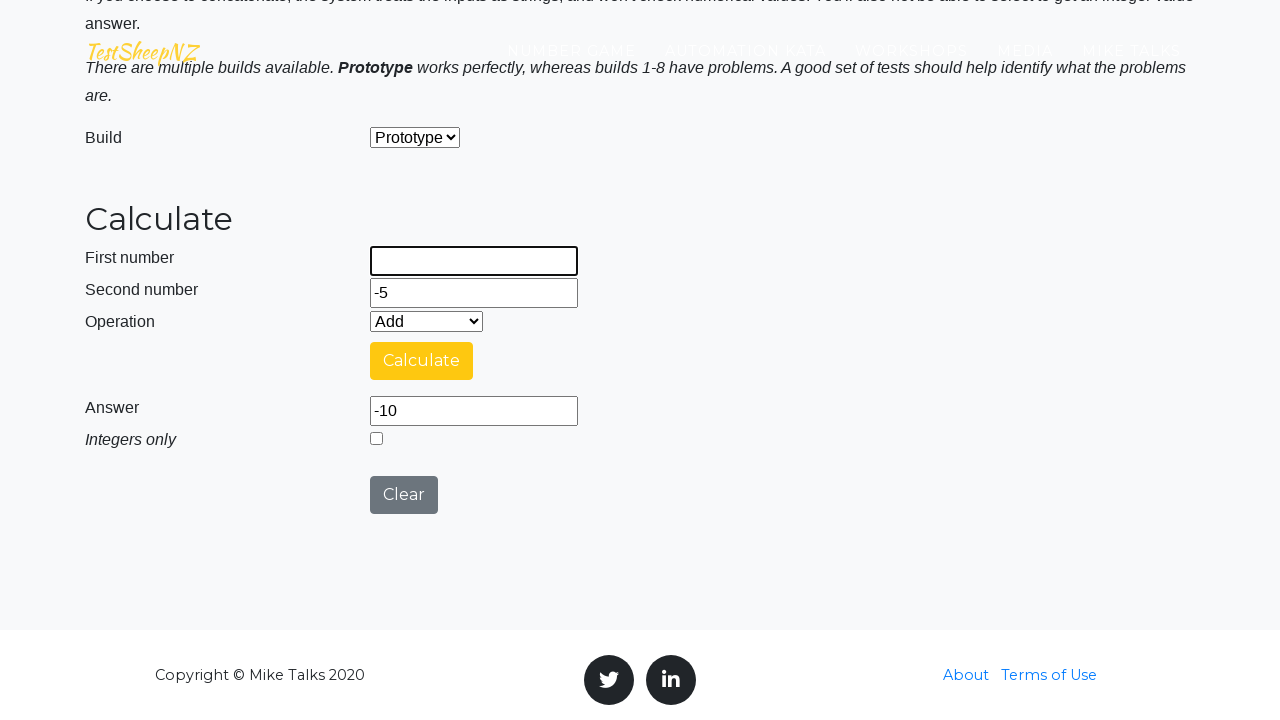

Cleared number2Field on #number2Field
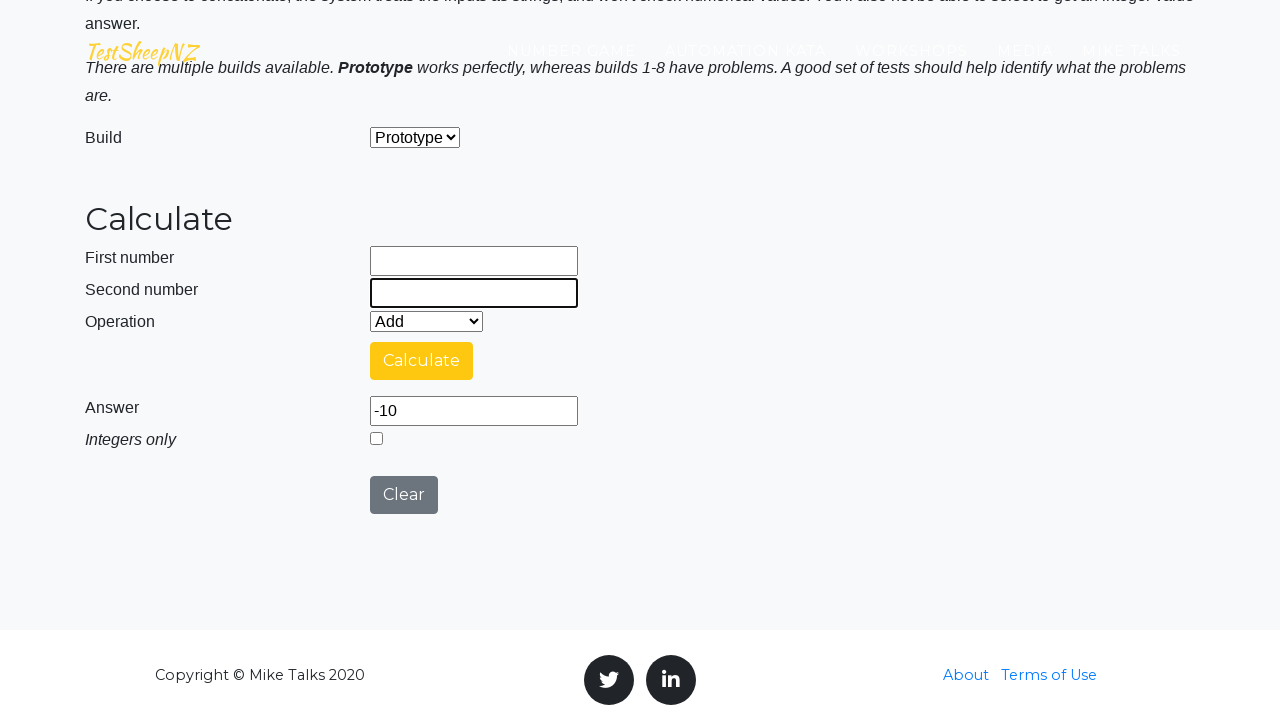

Waited 2000ms after clearing fields
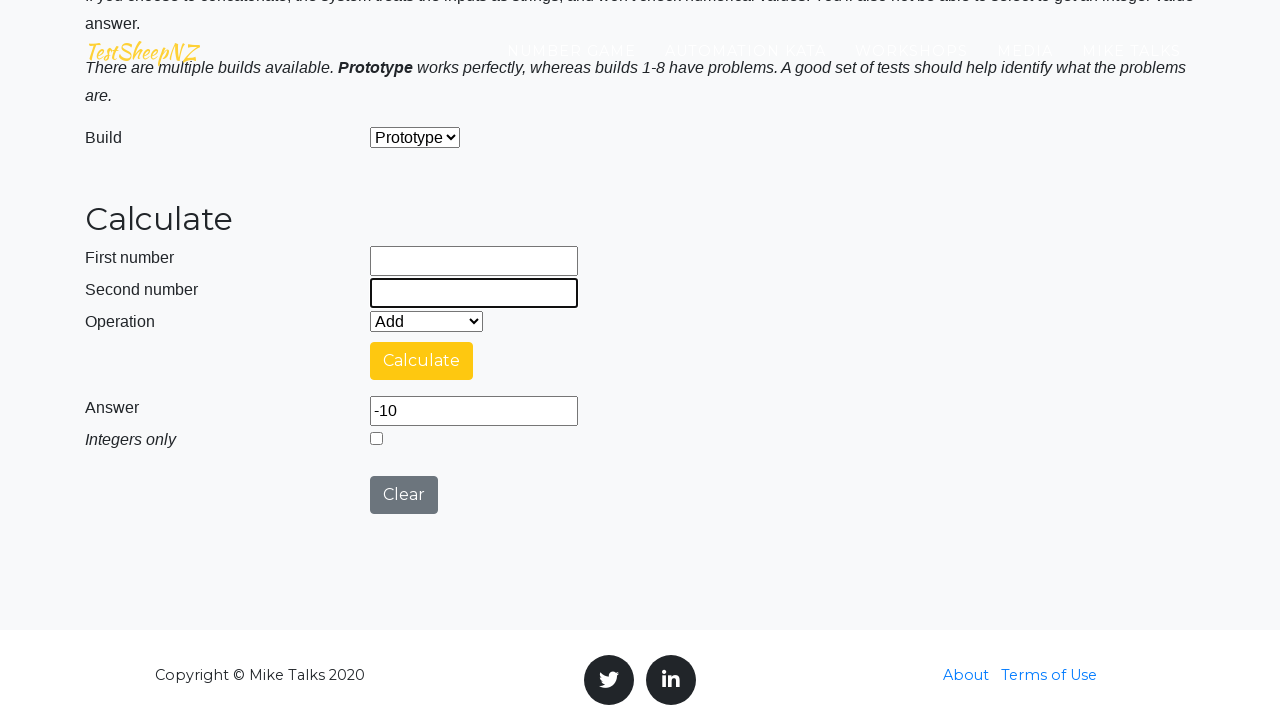

Filled number1Field with -5 on #number1Field
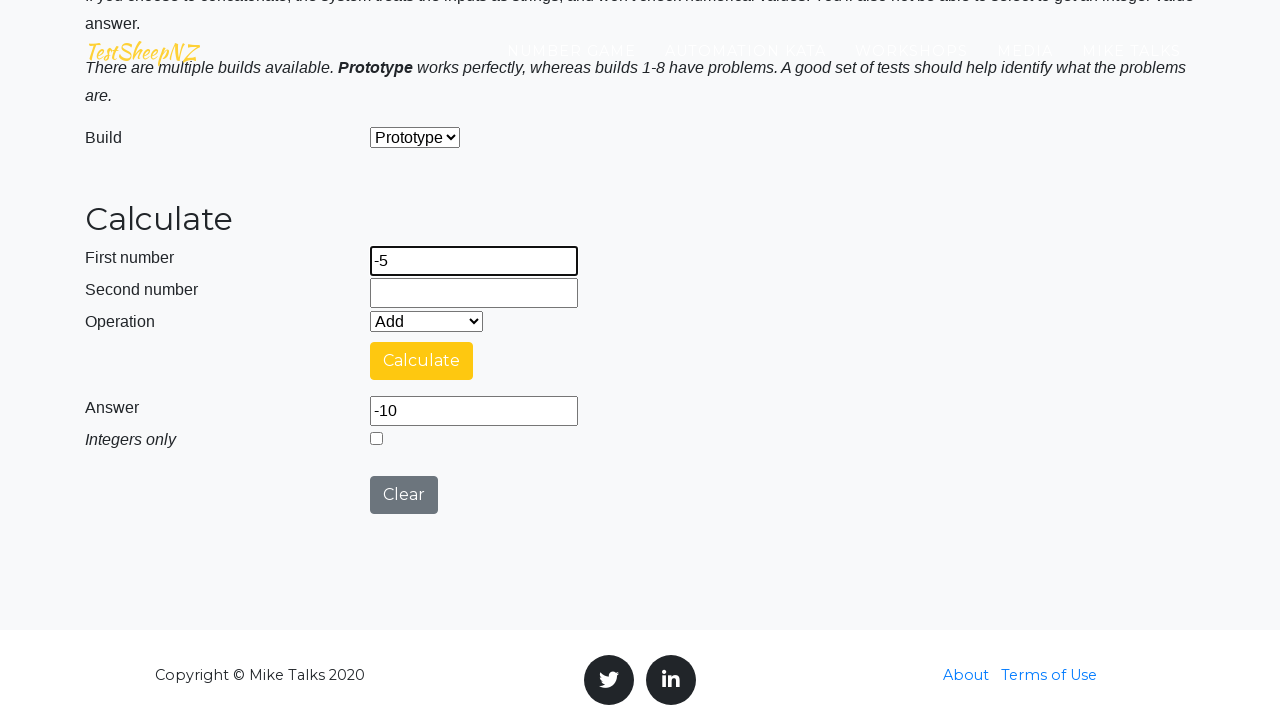

Filled number2Field with -5 on #number2Field
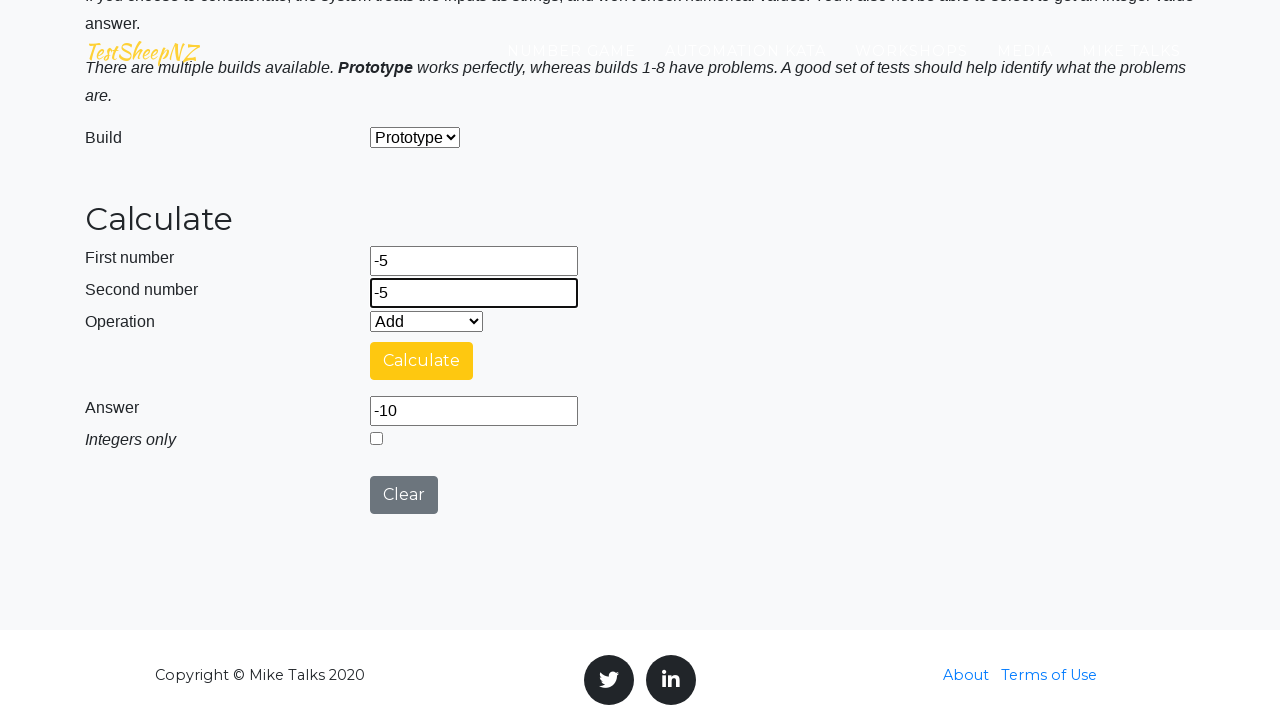

Clicked calculate button for -5 + -5 test (repeat) at (422, 361) on #calculateButton
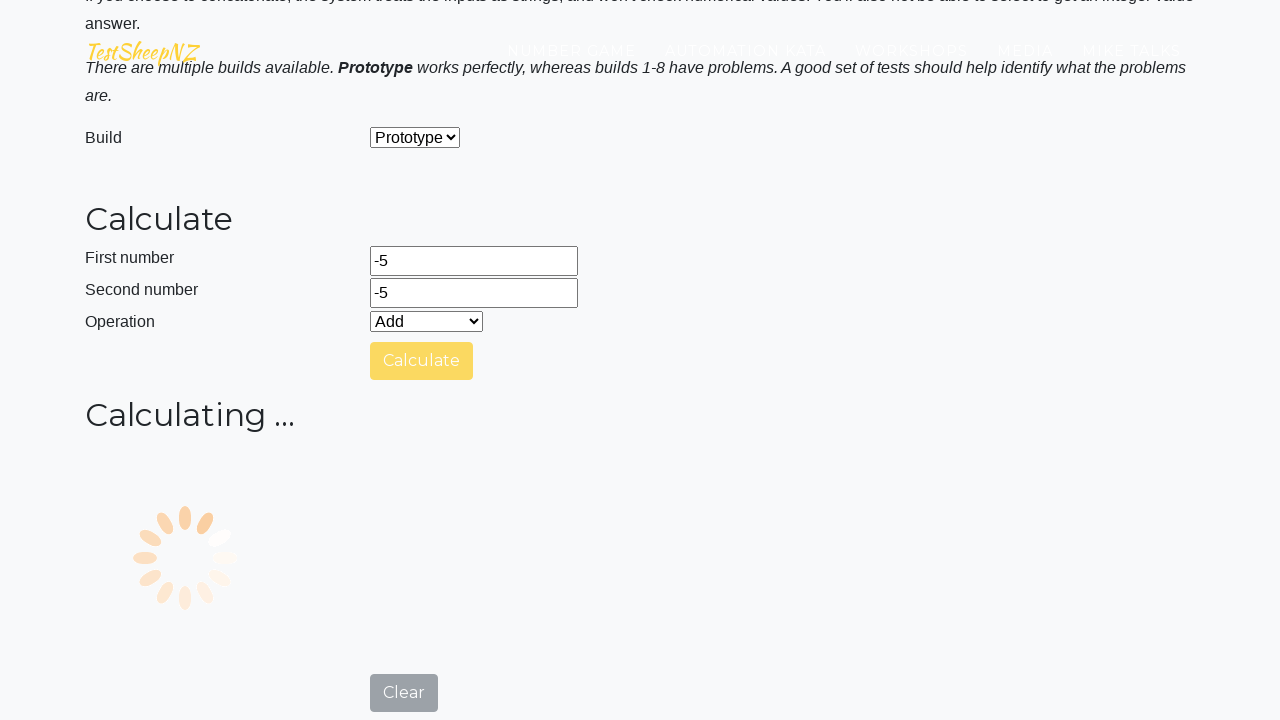

Waited 2000ms for calculation result
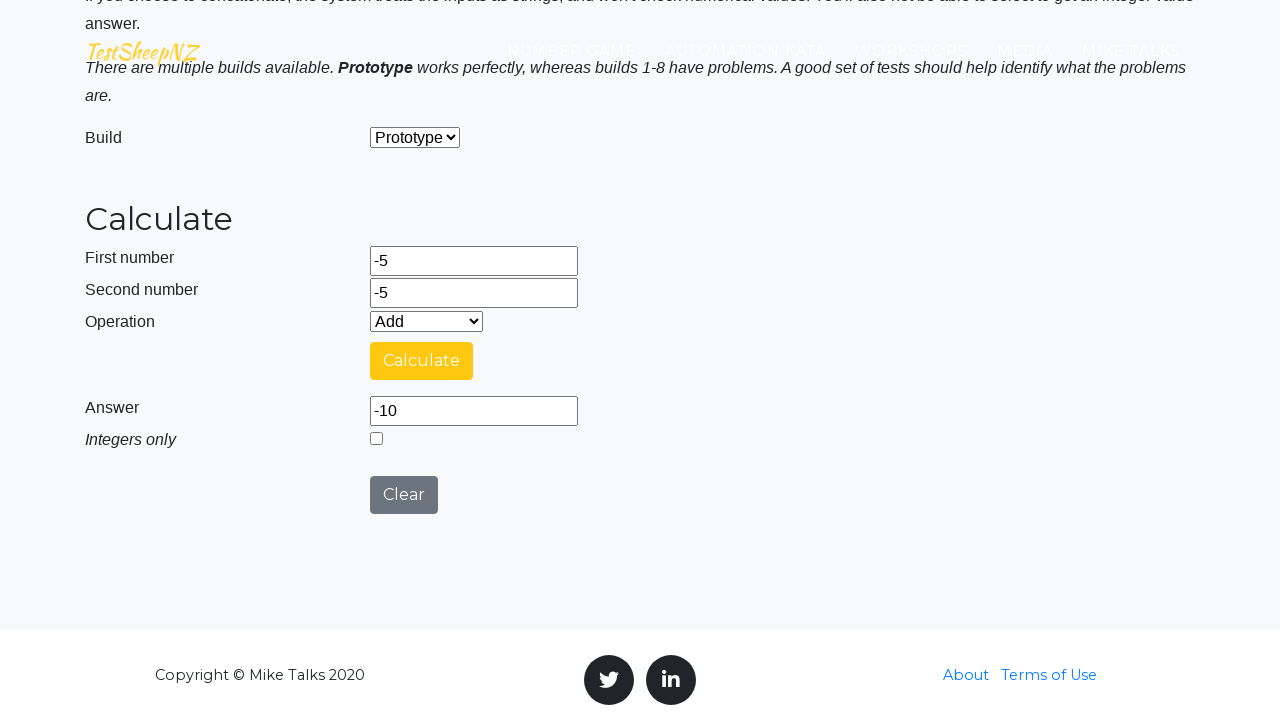

Cleared number1Field on #number1Field
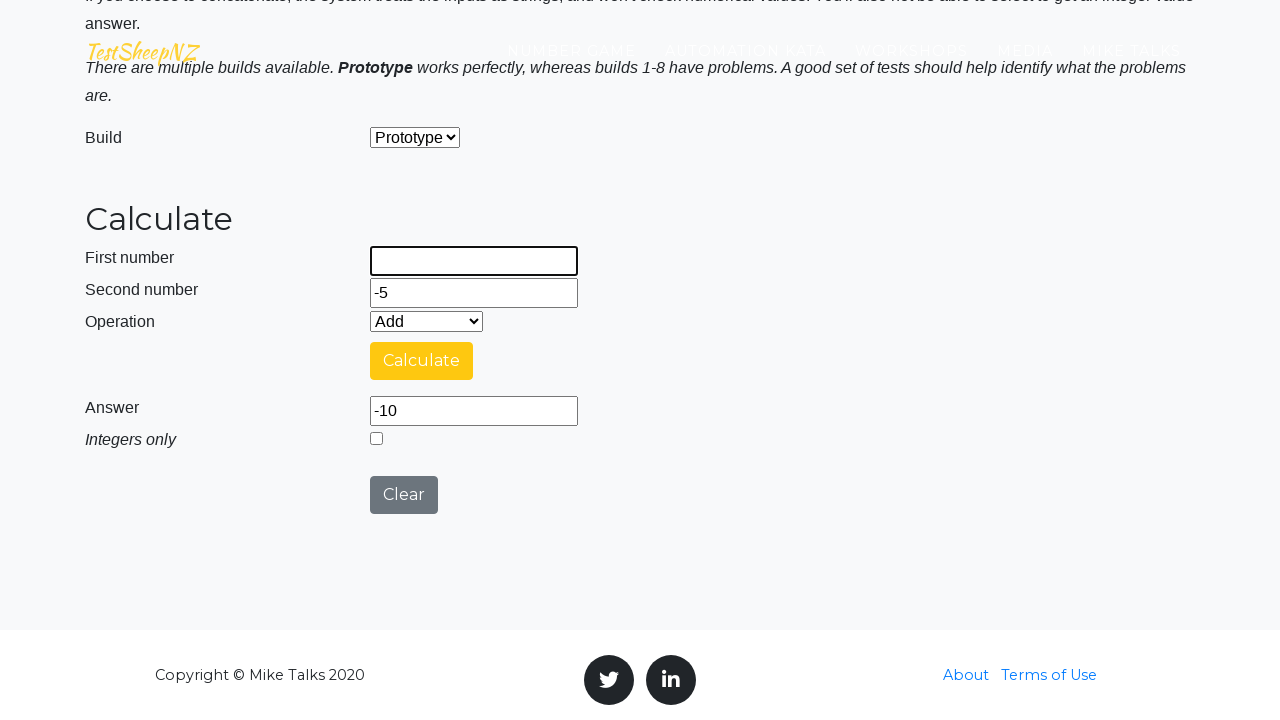

Cleared number2Field on #number2Field
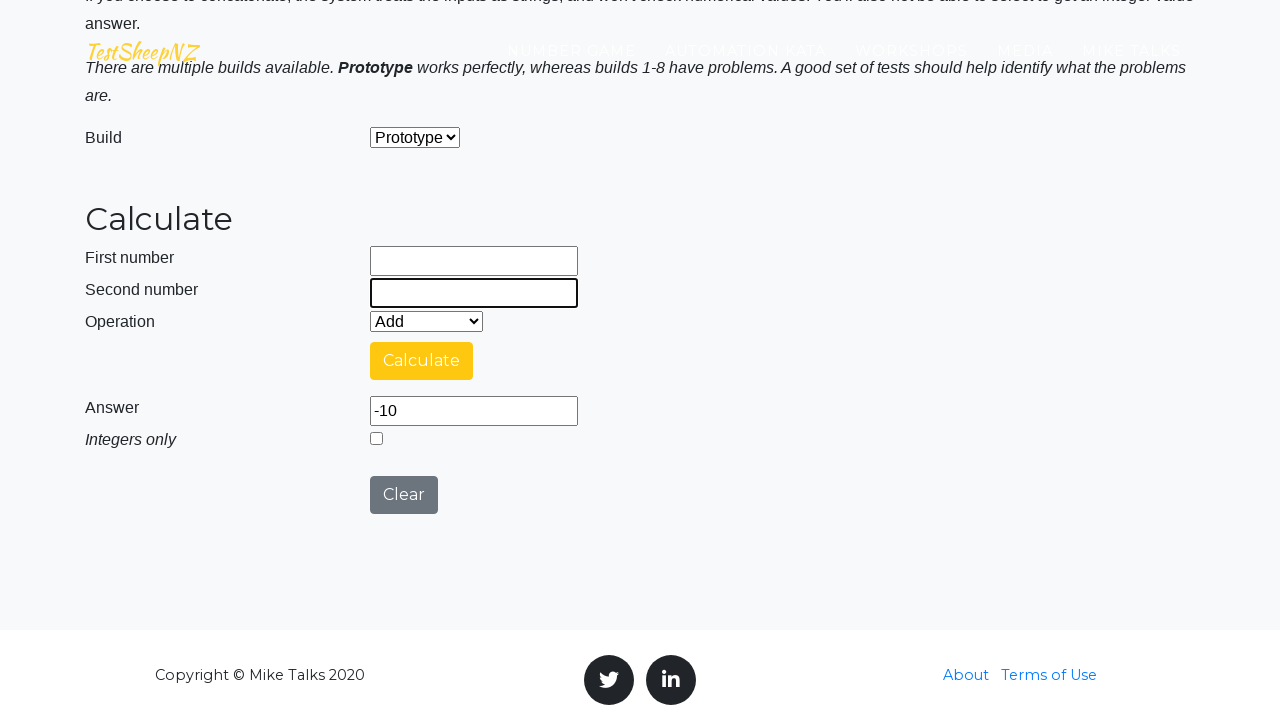

Waited 2000ms after clearing fields
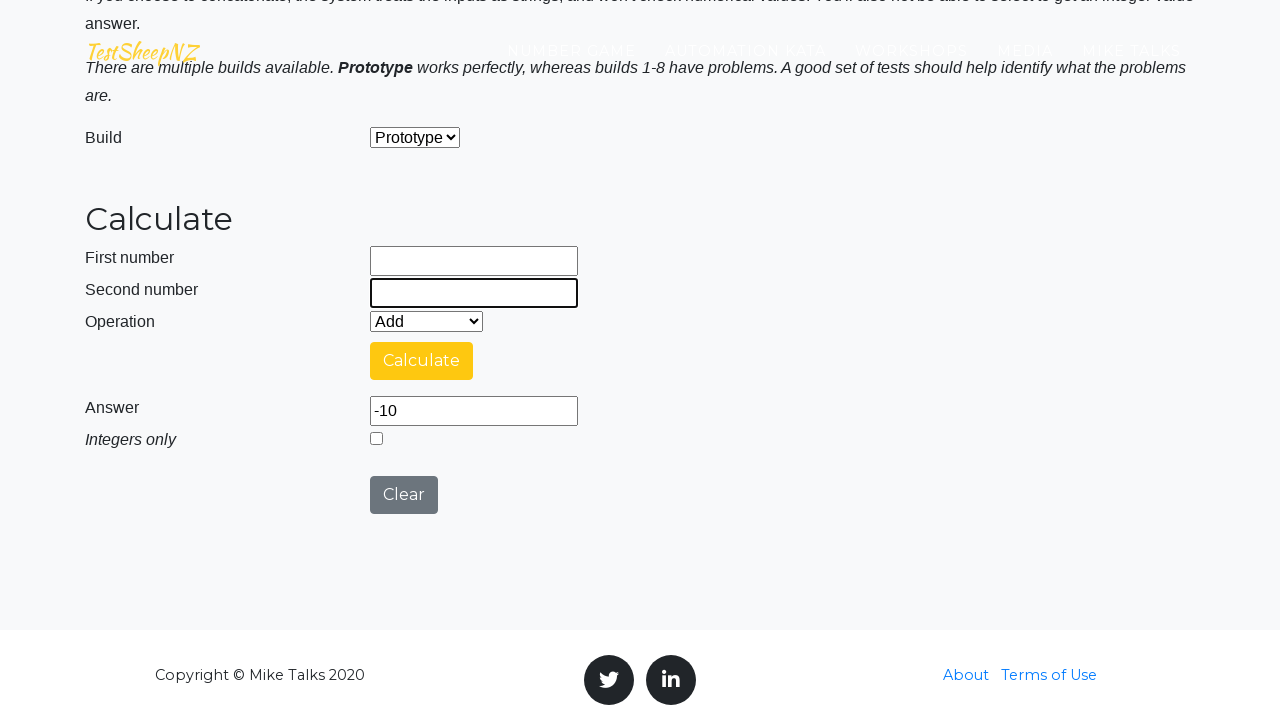

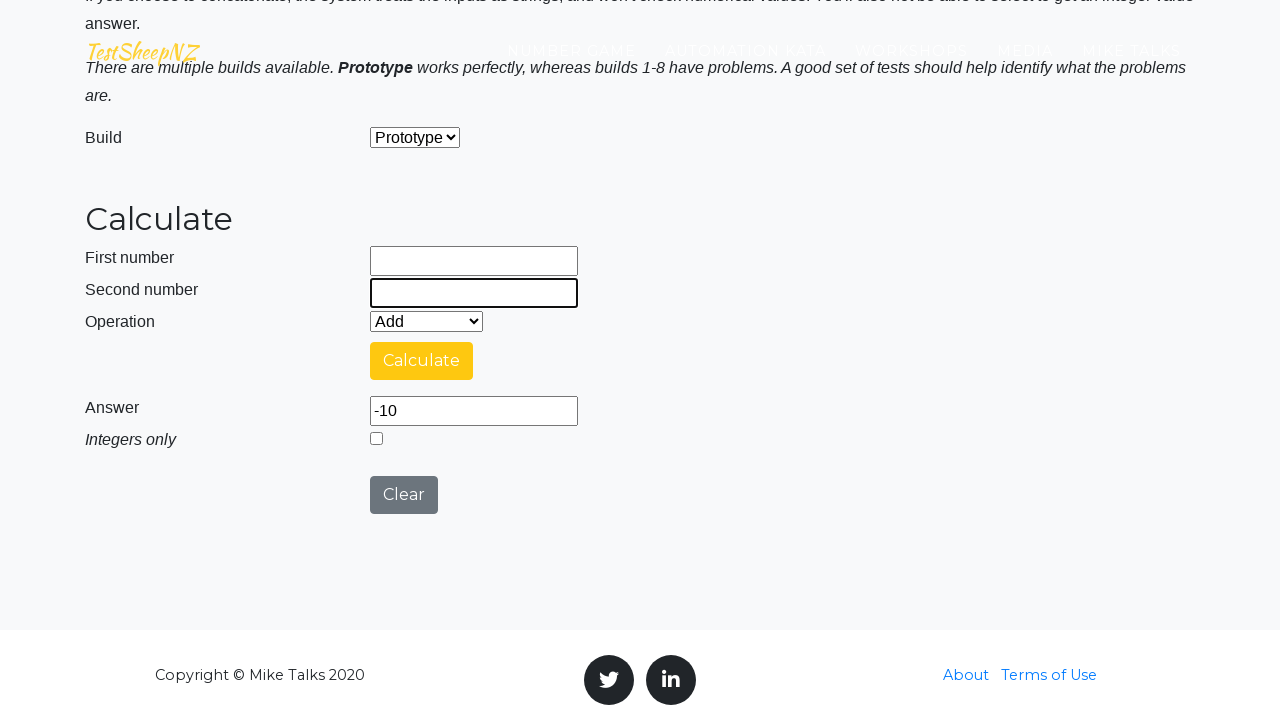